Tests file download functionality by navigating to a download page and clicking on a file link to initiate a download.

Starting URL: https://the-internet.herokuapp.com/download

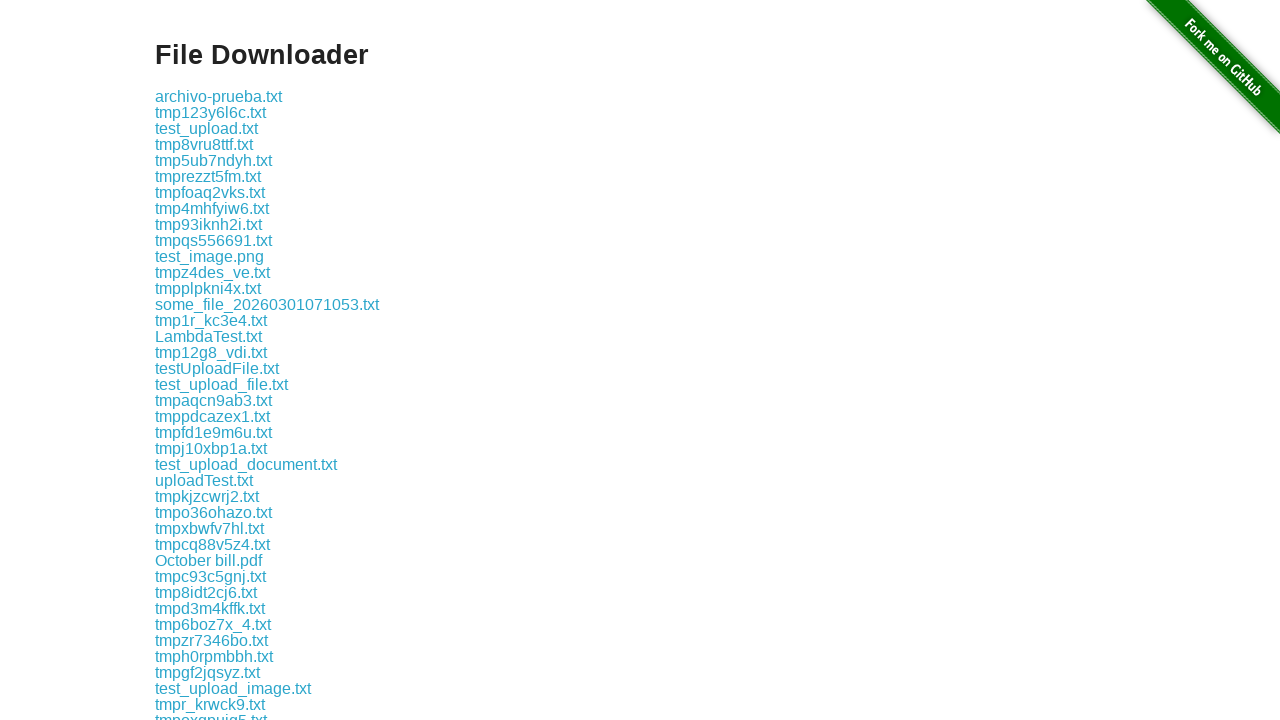

Clicked on file link 'some-file.txt' to initiate download at (198, 360) on a:text('some-file.txt')
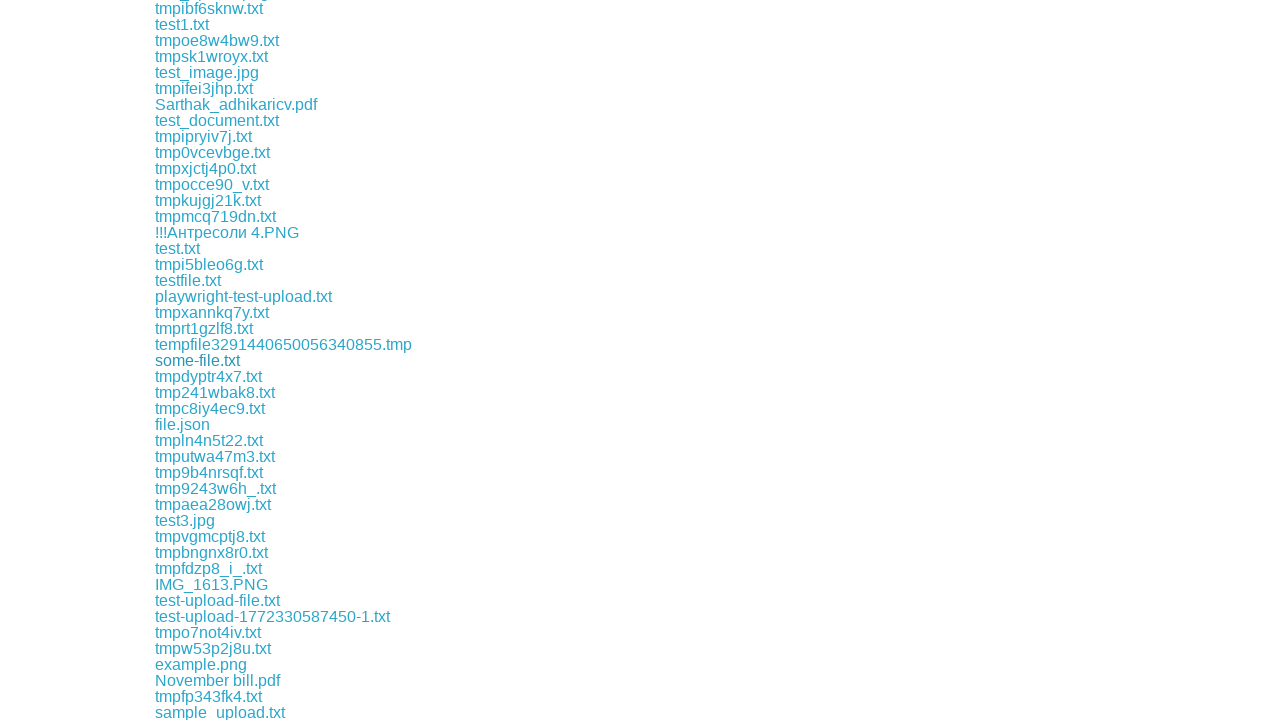

Waited 1 second for download to start
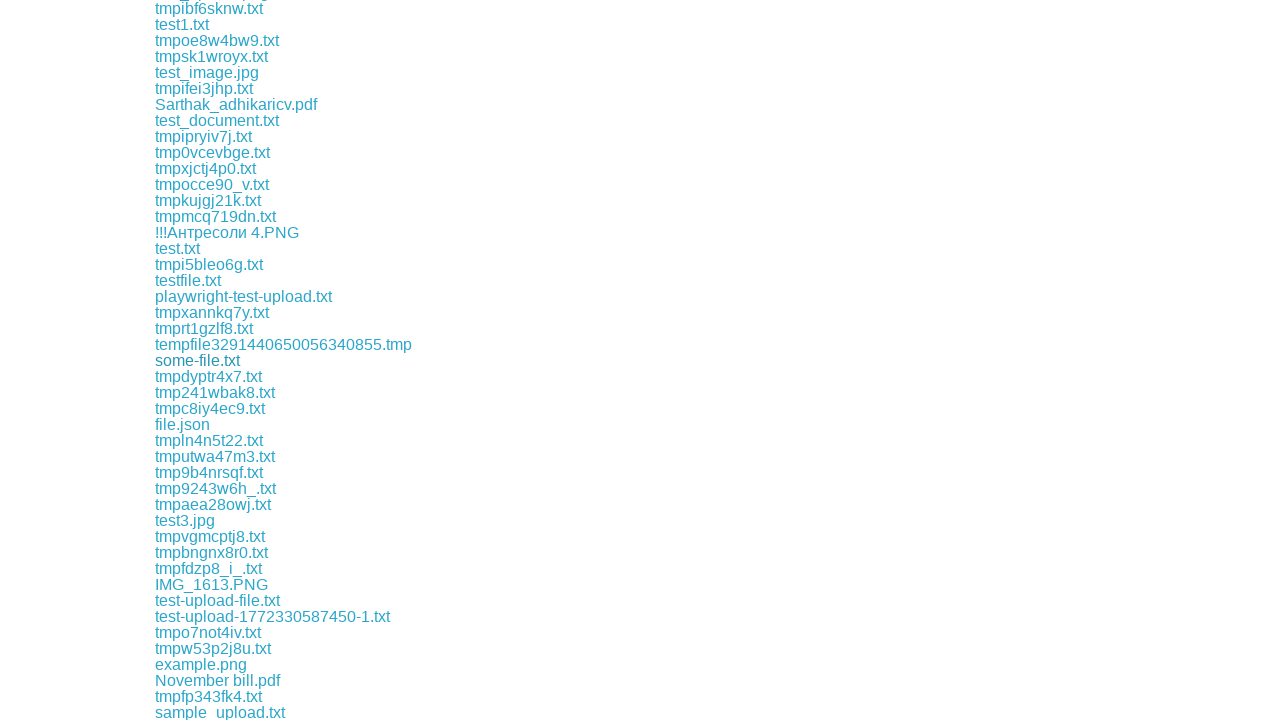

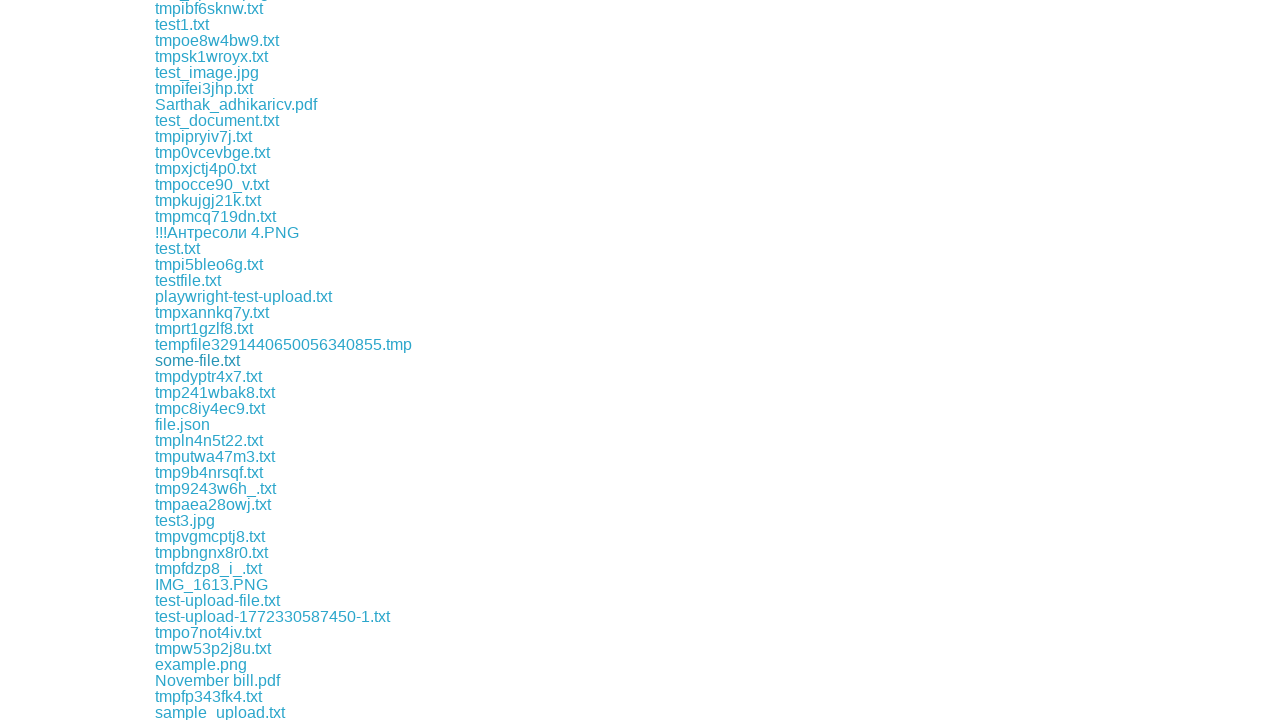